Hovers over a dropdown button element using mouse actions

Starting URL: https://selectorshub.com/xpath-practice-page/

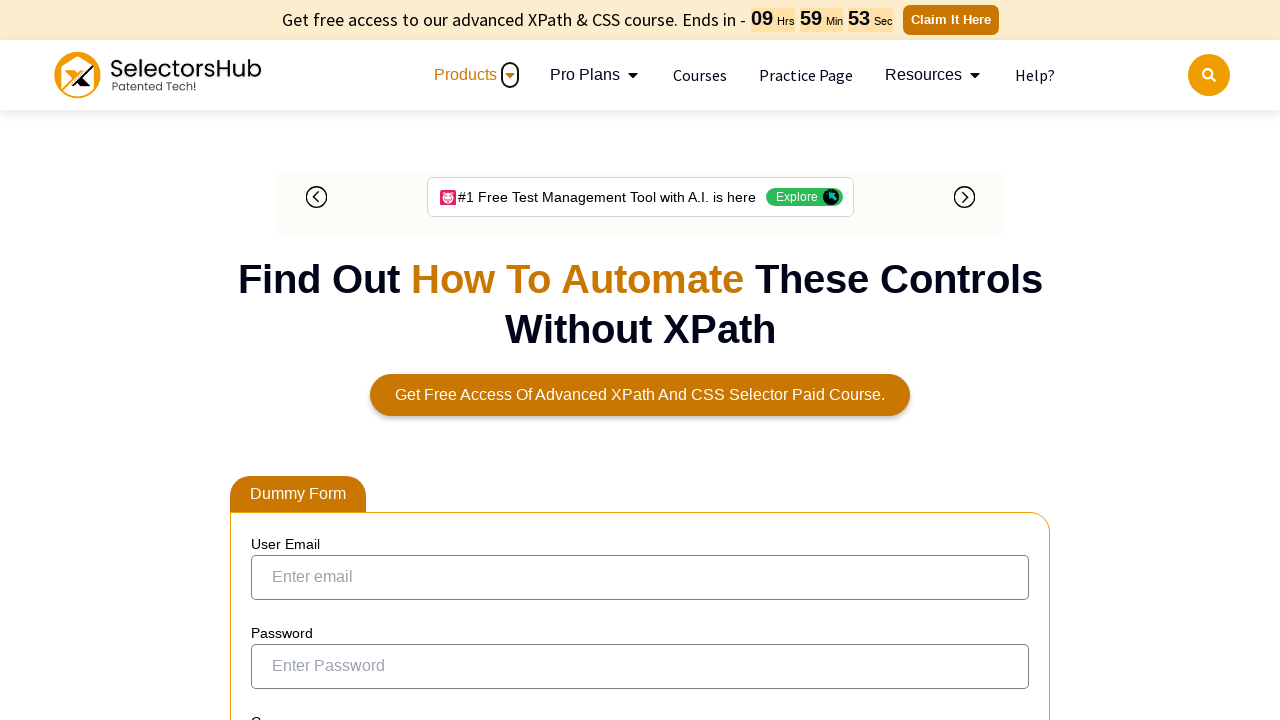

Hovered over dropdown button element using mouse actions at (314, 360) on button.dropbtn
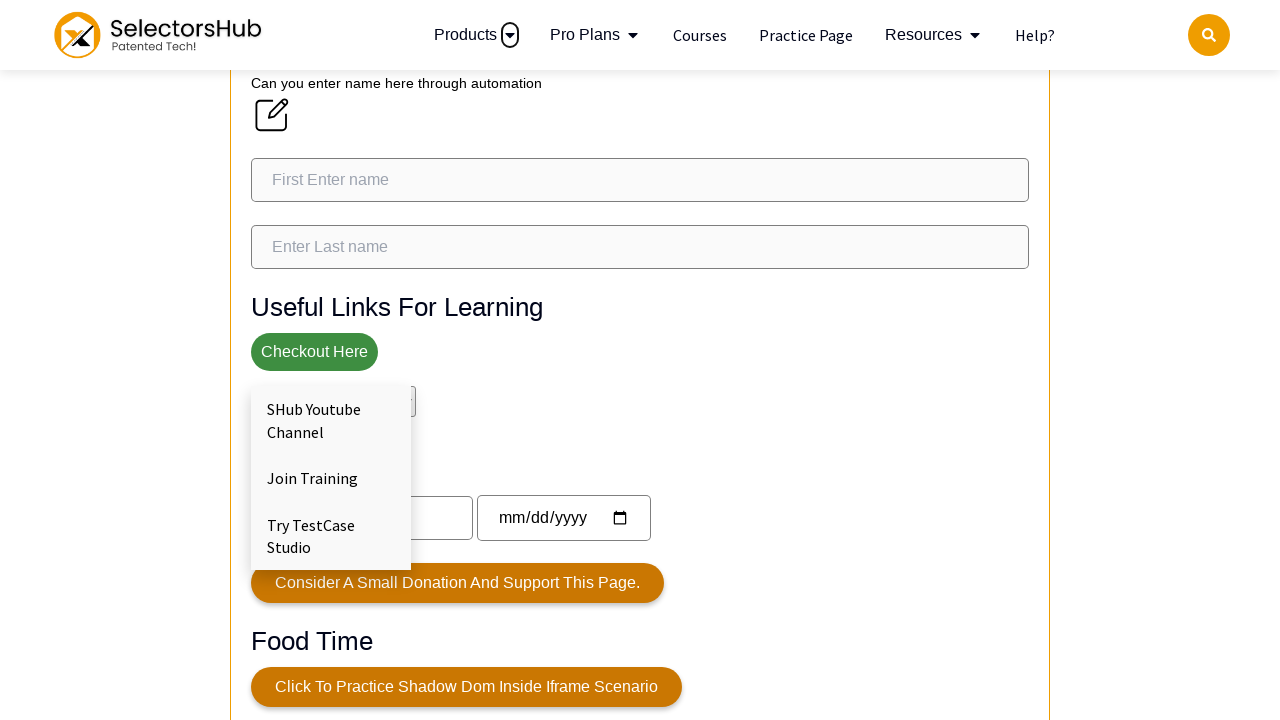

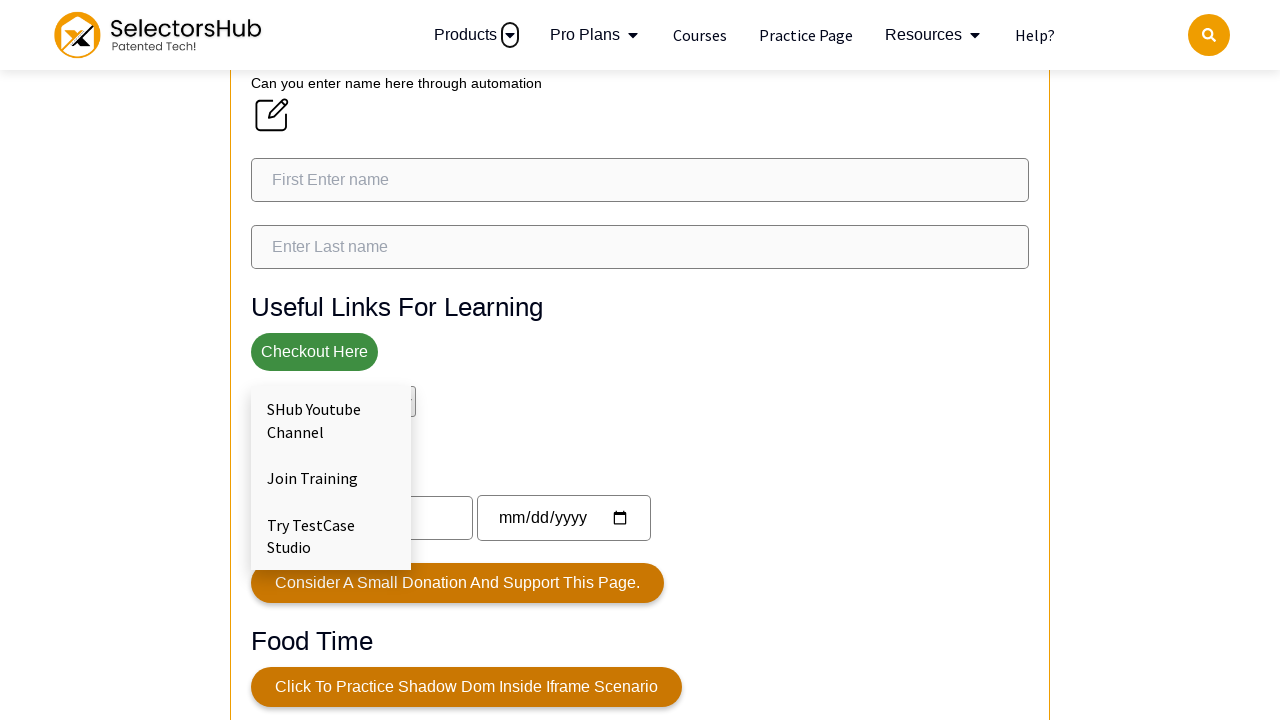